Tests selecting multiple non-consecutive grid items using Ctrl+click on items 1, 4, 7, and 12

Starting URL: https://jqueryui.com/resources/demos/selectable/display-grid.html

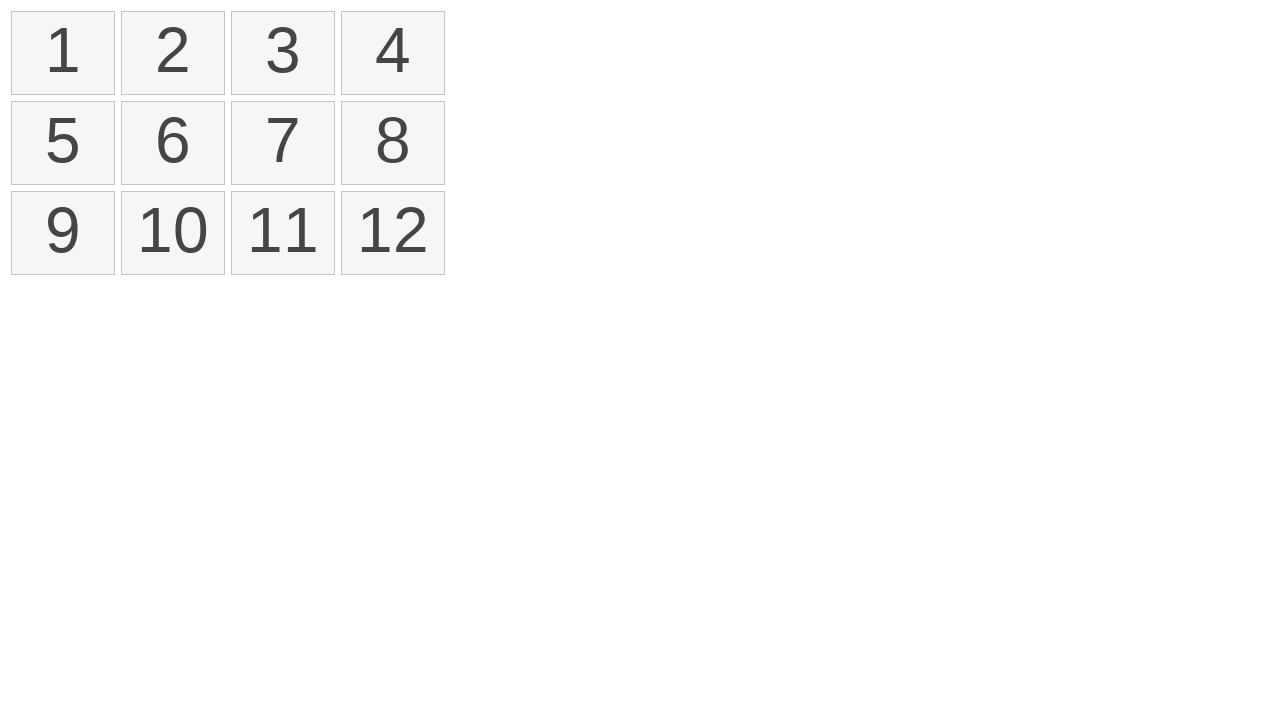

Navigated to jQuery UI selectable grid demo page
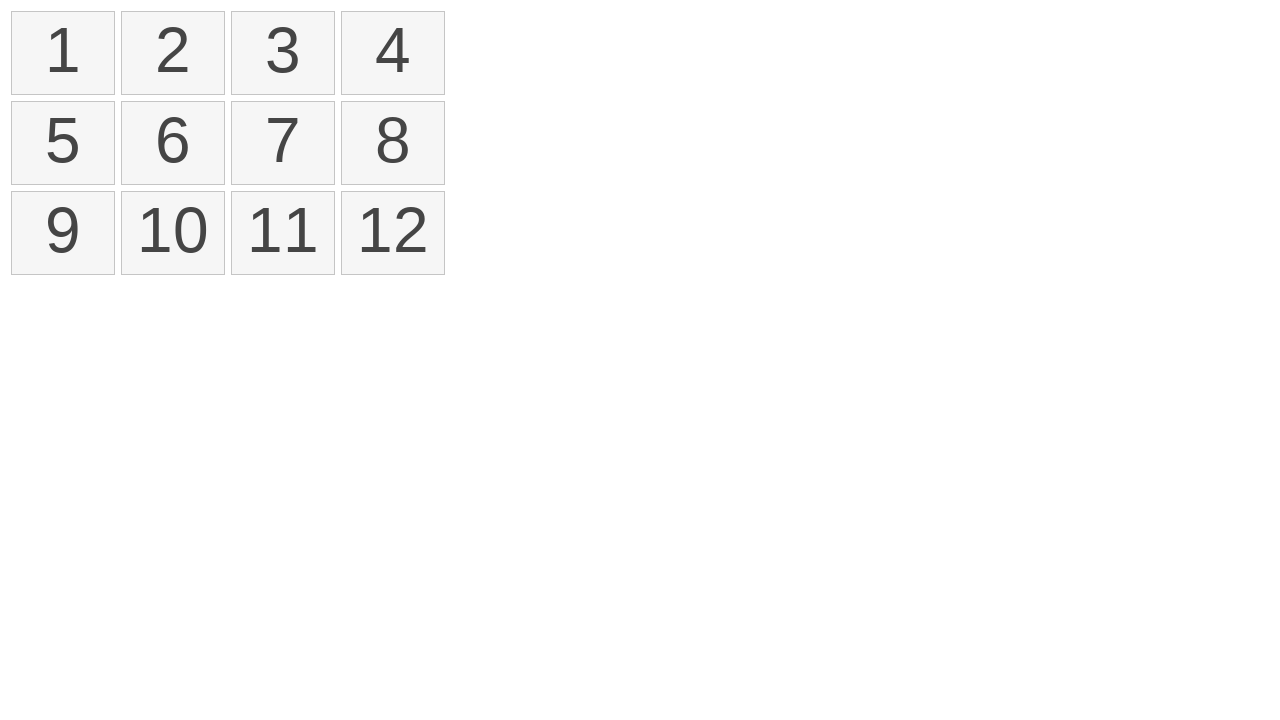

Located all selectable grid items
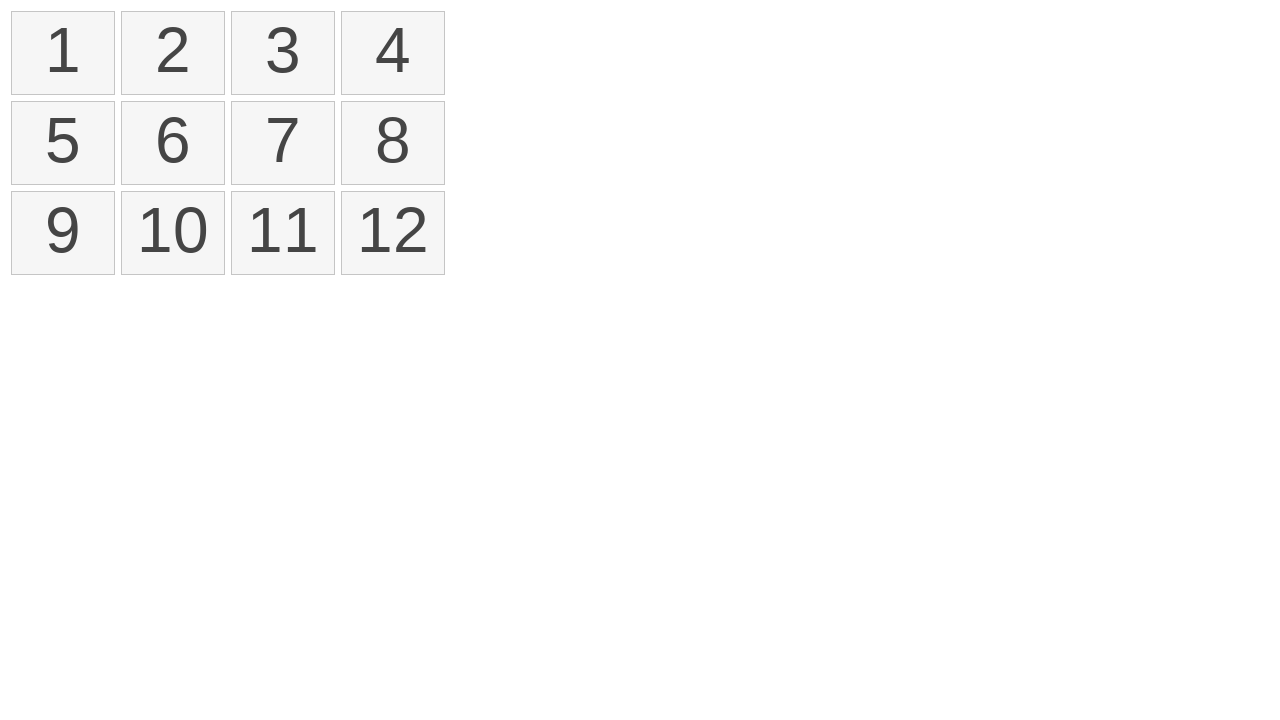

Pressed and held Ctrl key
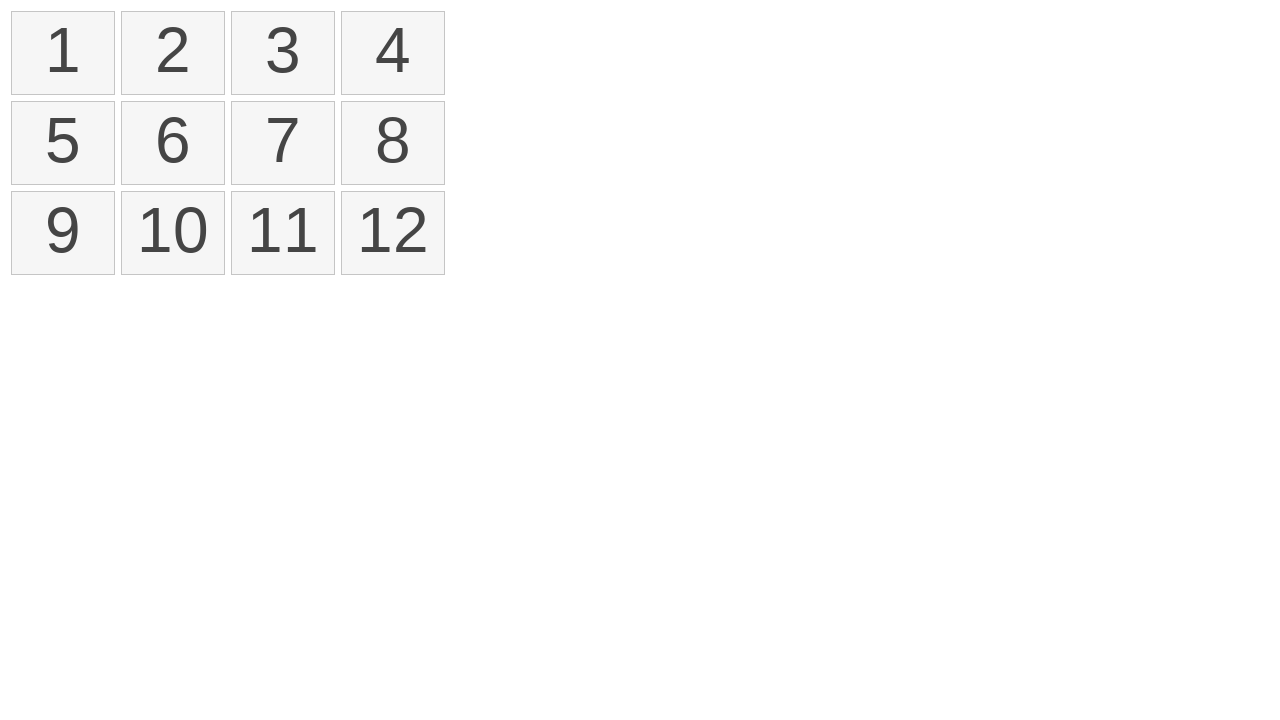

Ctrl+clicked grid item 1 at (63, 53) on #selectable > li >> nth=0
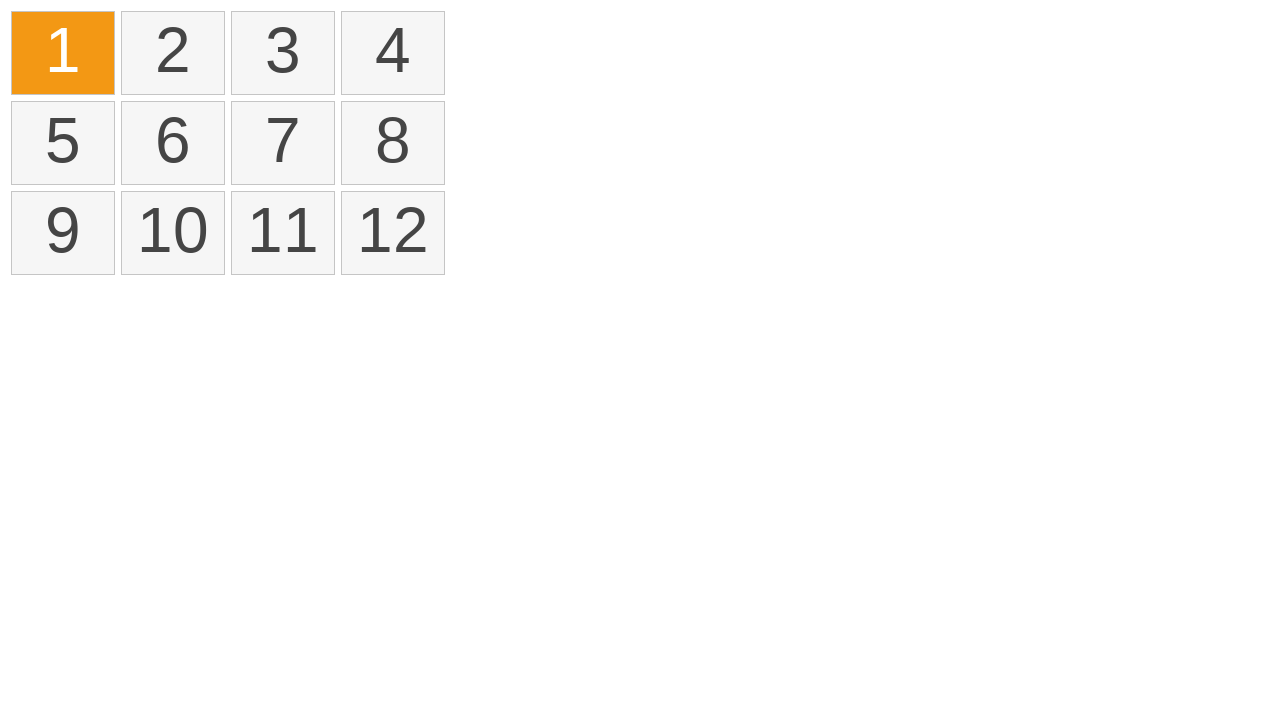

Ctrl+clicked grid item 4 at (393, 53) on #selectable > li >> nth=3
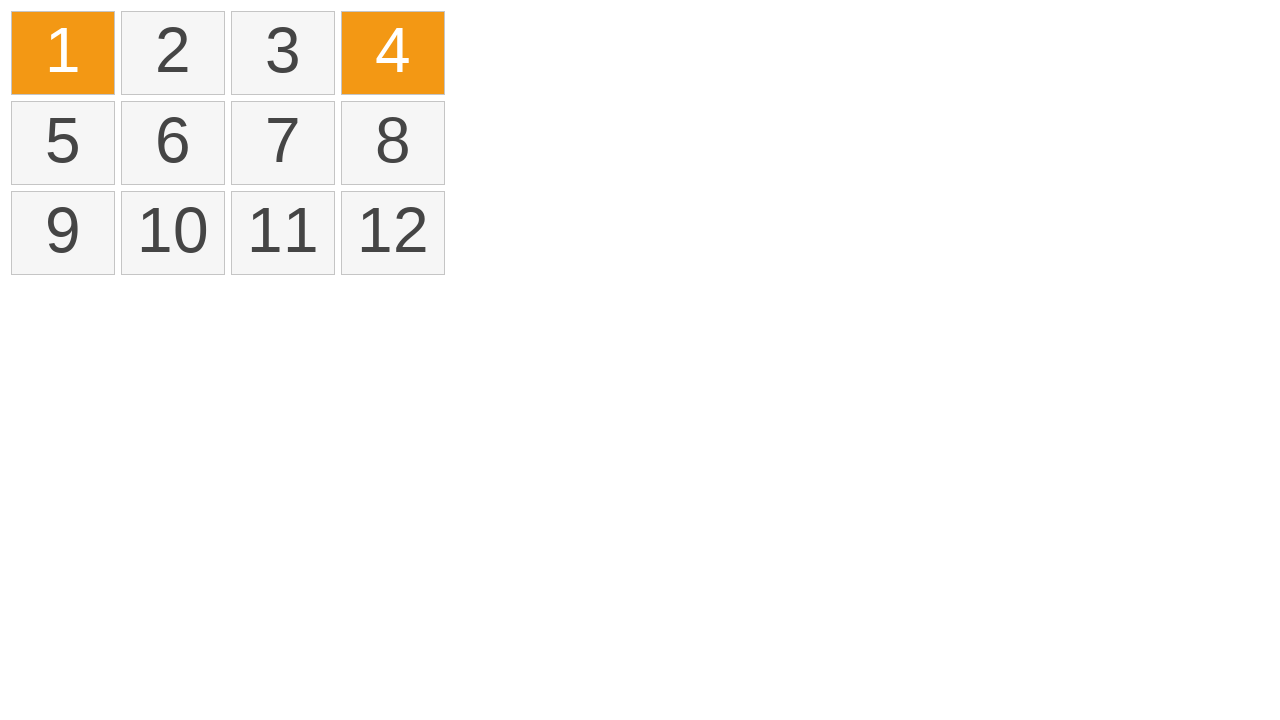

Ctrl+clicked grid item 7 at (283, 143) on #selectable > li >> nth=6
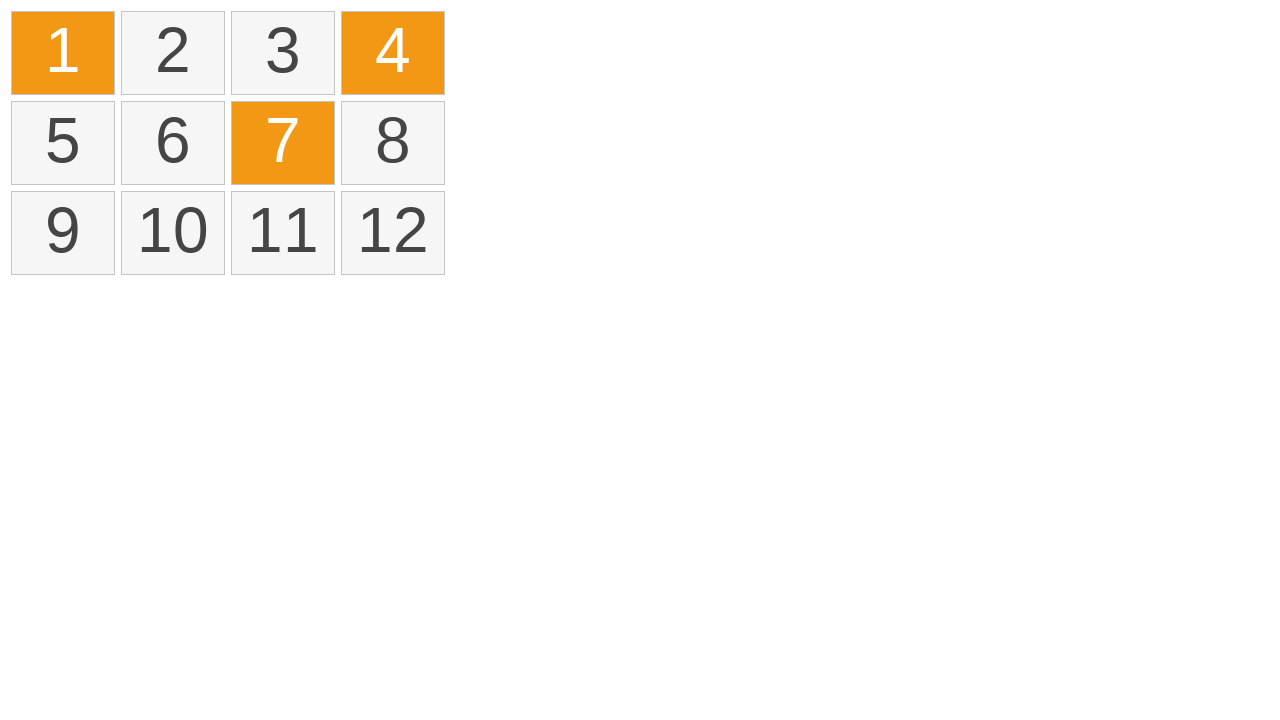

Ctrl+clicked grid item 12 at (393, 233) on #selectable > li >> nth=11
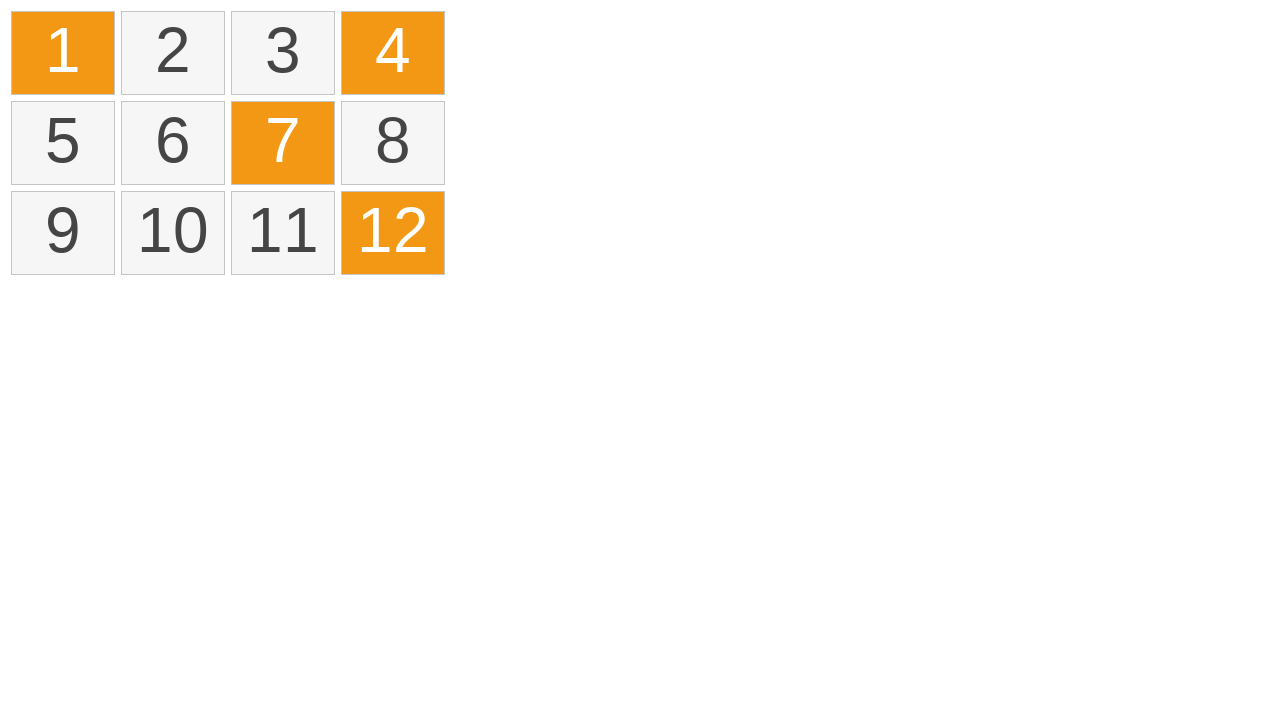

Released Ctrl key
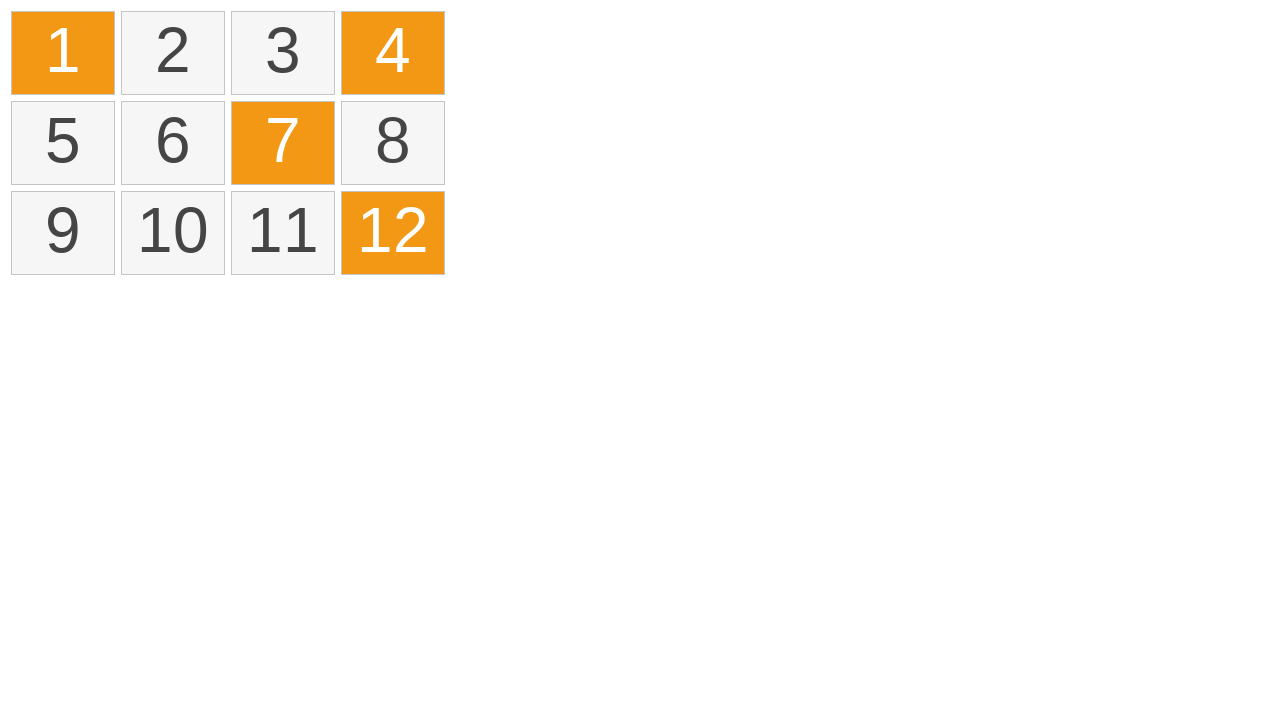

Waited for UI selection styling to apply
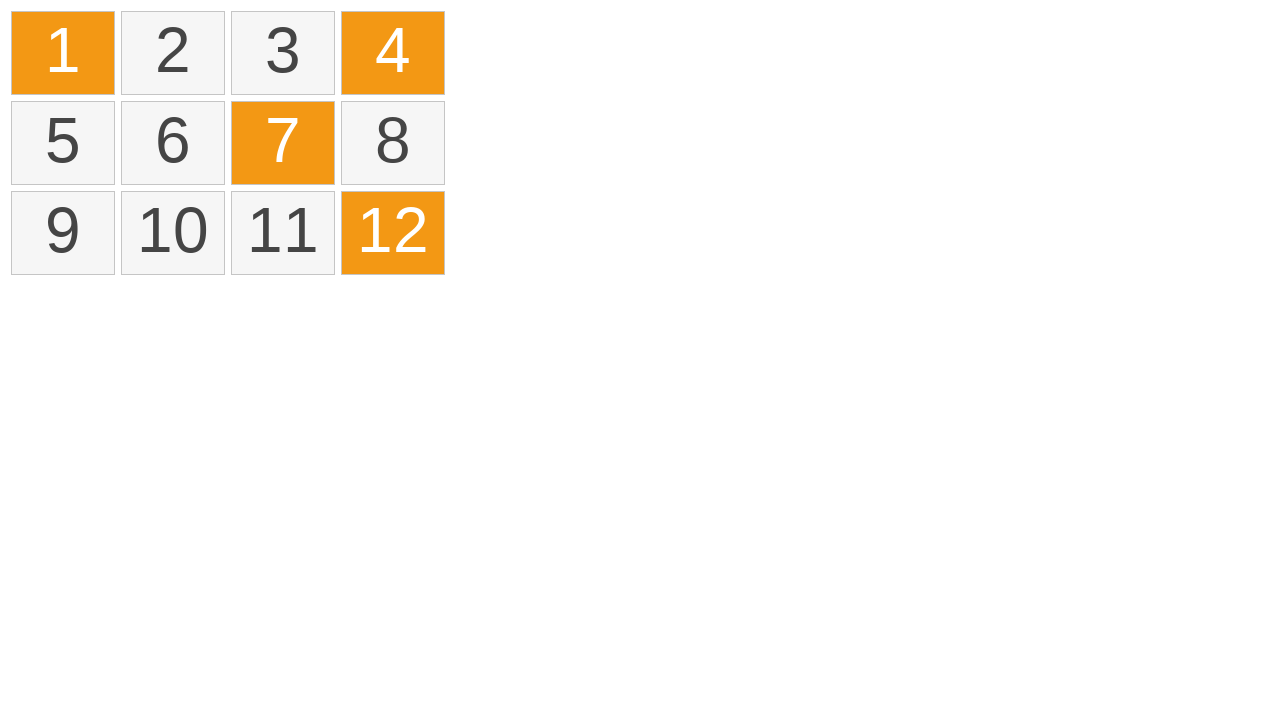

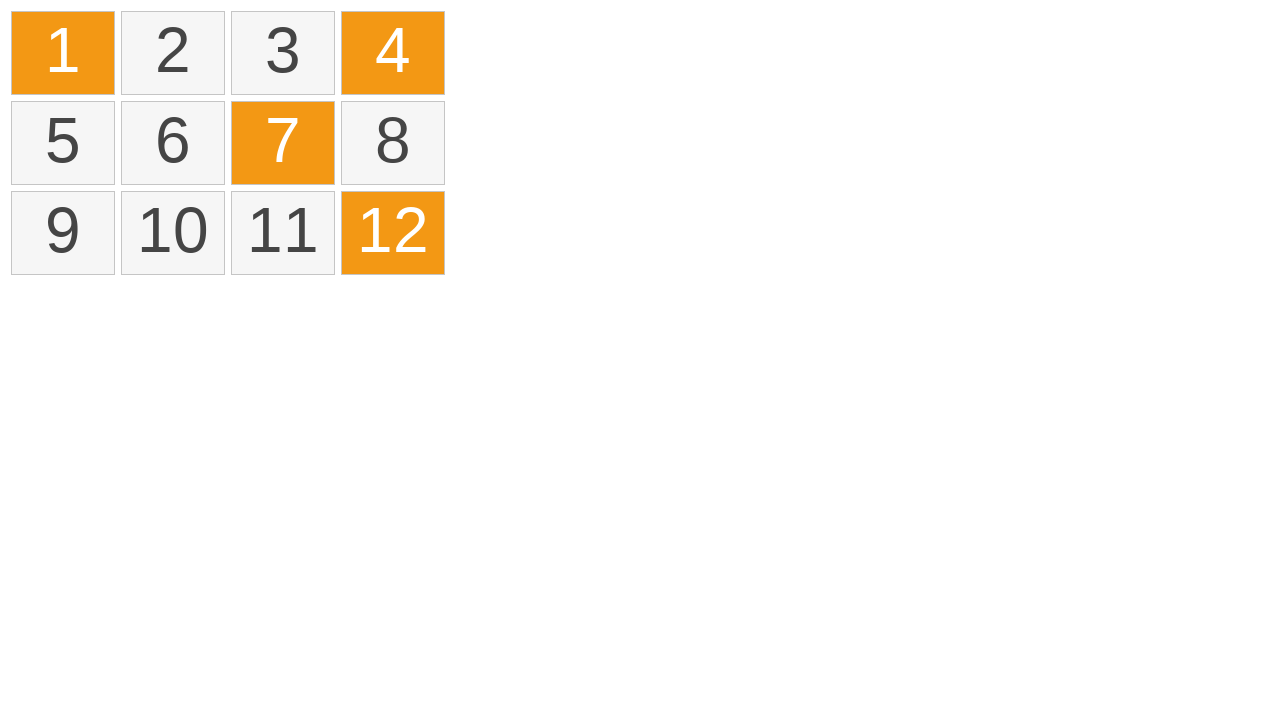